Tests that todo data persists across page reloads by creating items, marking one complete, and reloading the page.

Starting URL: https://demo.playwright.dev/todomvc

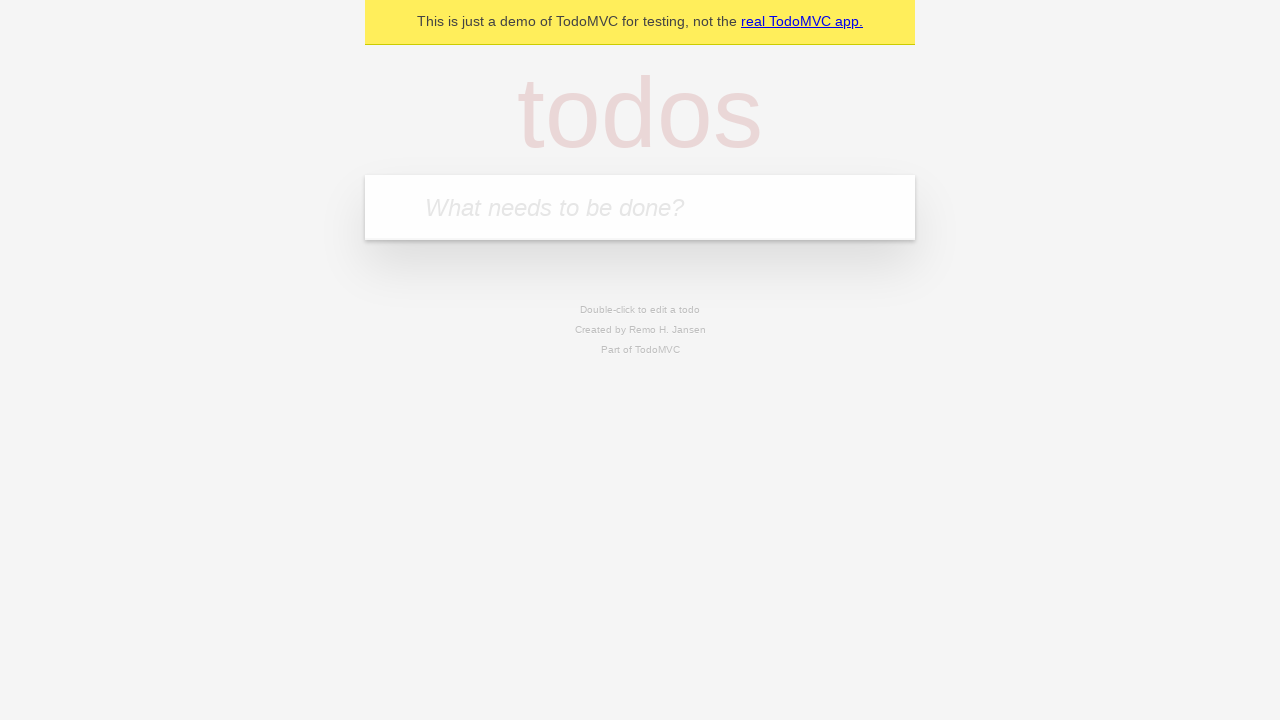

Filled todo input with 'buy some cheese' on internal:attr=[placeholder="What needs to be done?"i]
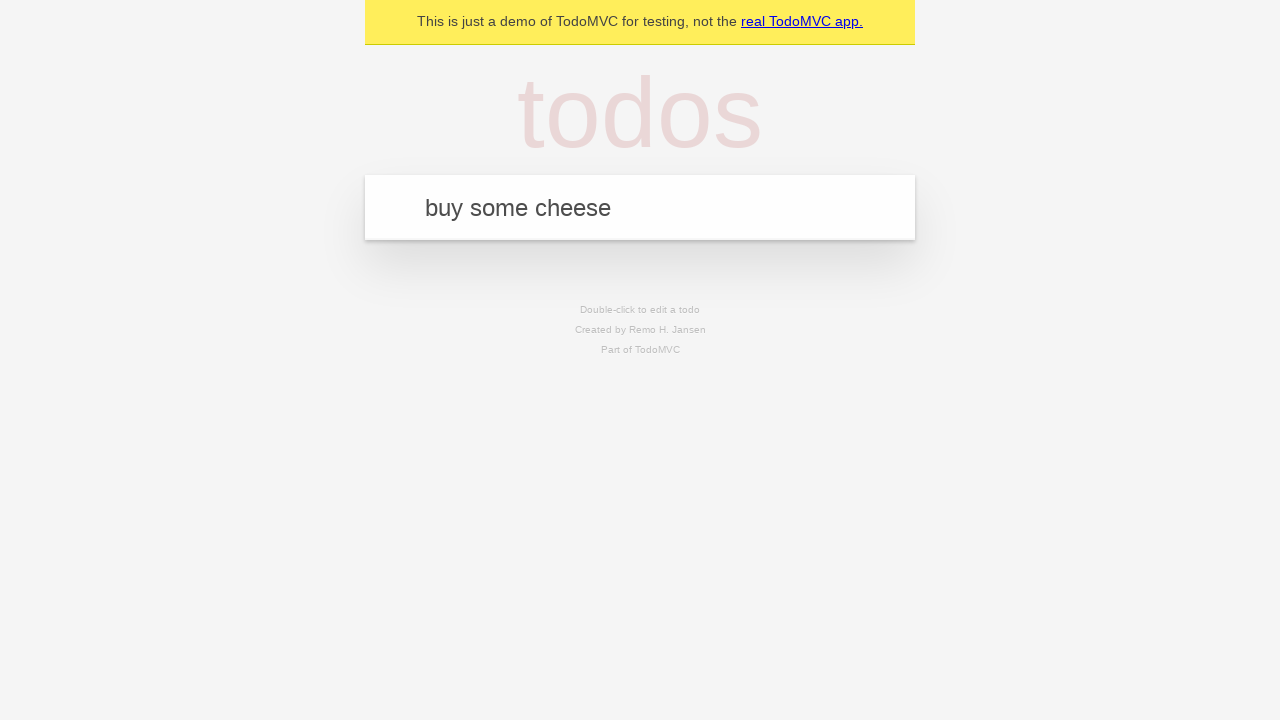

Pressed Enter to create first todo item on internal:attr=[placeholder="What needs to be done?"i]
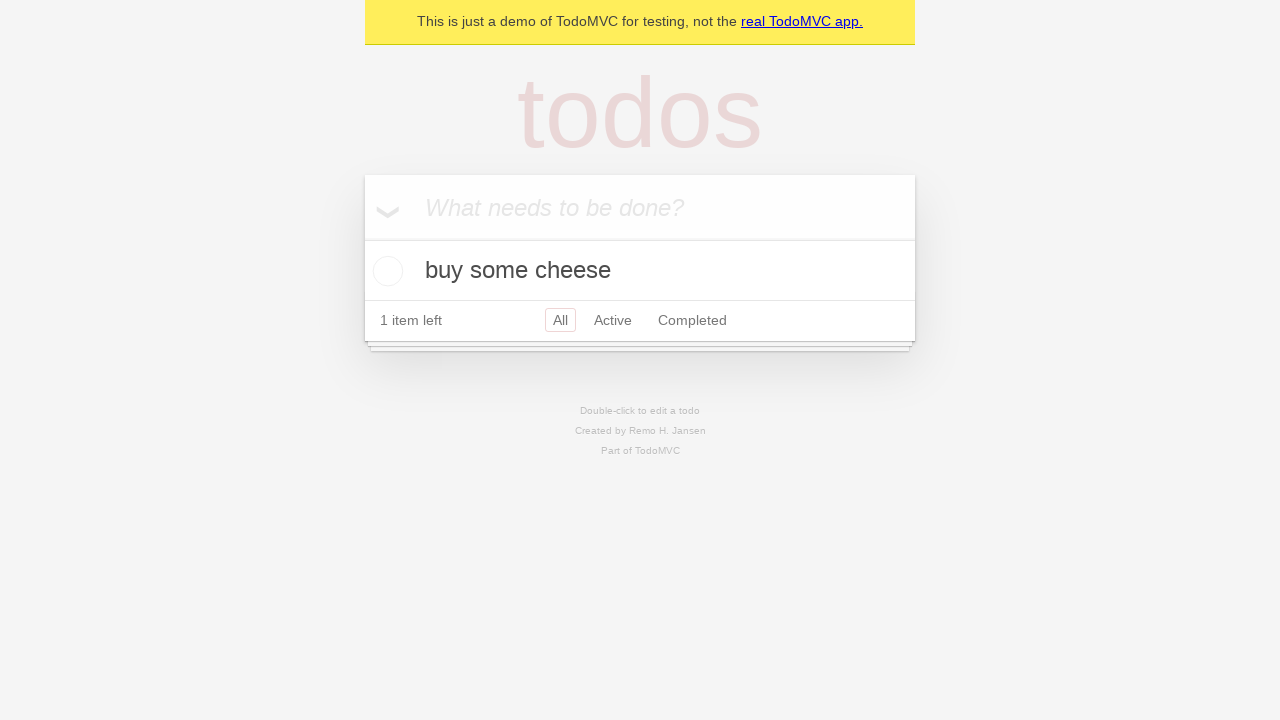

Filled todo input with 'feed the cat' on internal:attr=[placeholder="What needs to be done?"i]
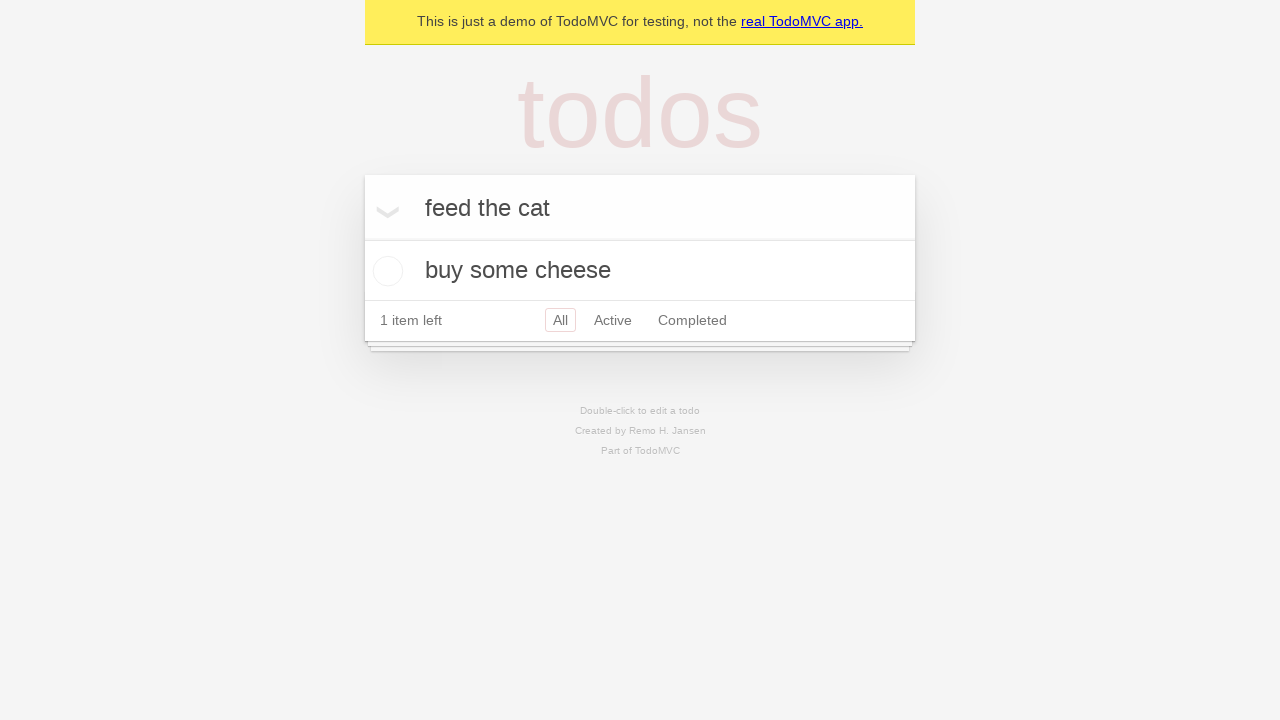

Pressed Enter to create second todo item on internal:attr=[placeholder="What needs to be done?"i]
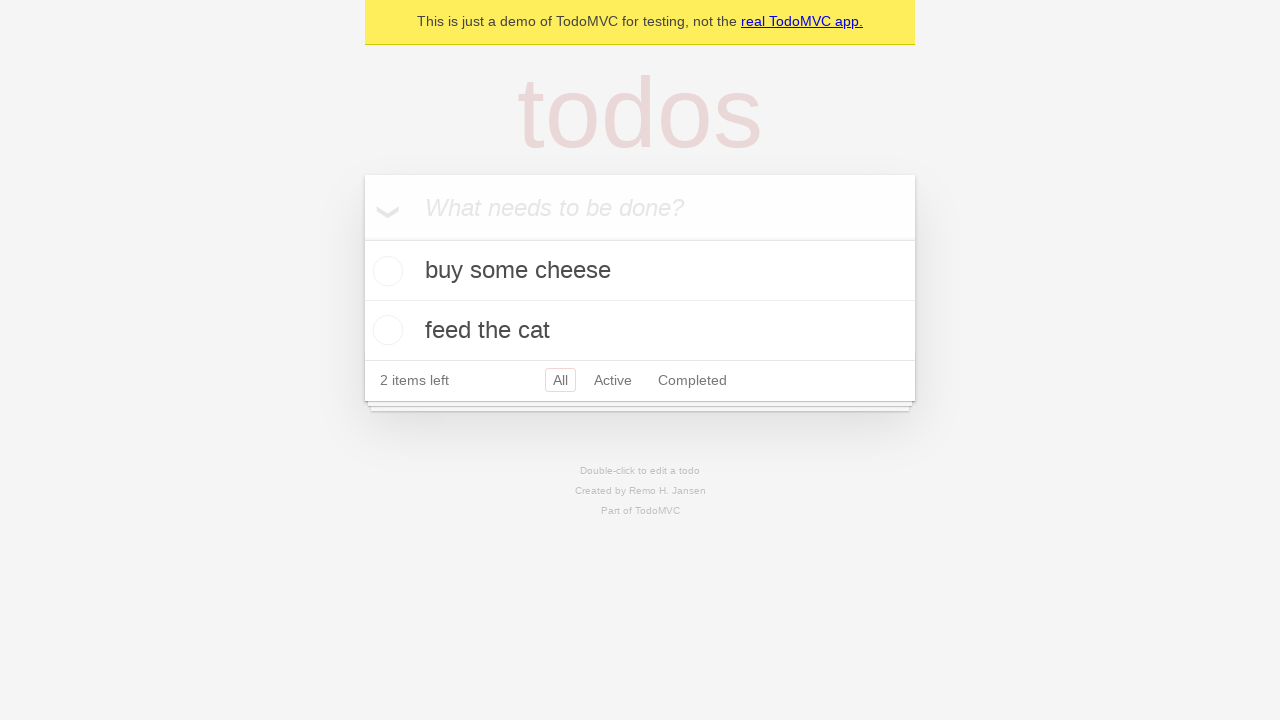

Checked the first todo item as complete at (385, 271) on internal:testid=[data-testid="todo-item"s] >> nth=0 >> internal:role=checkbox
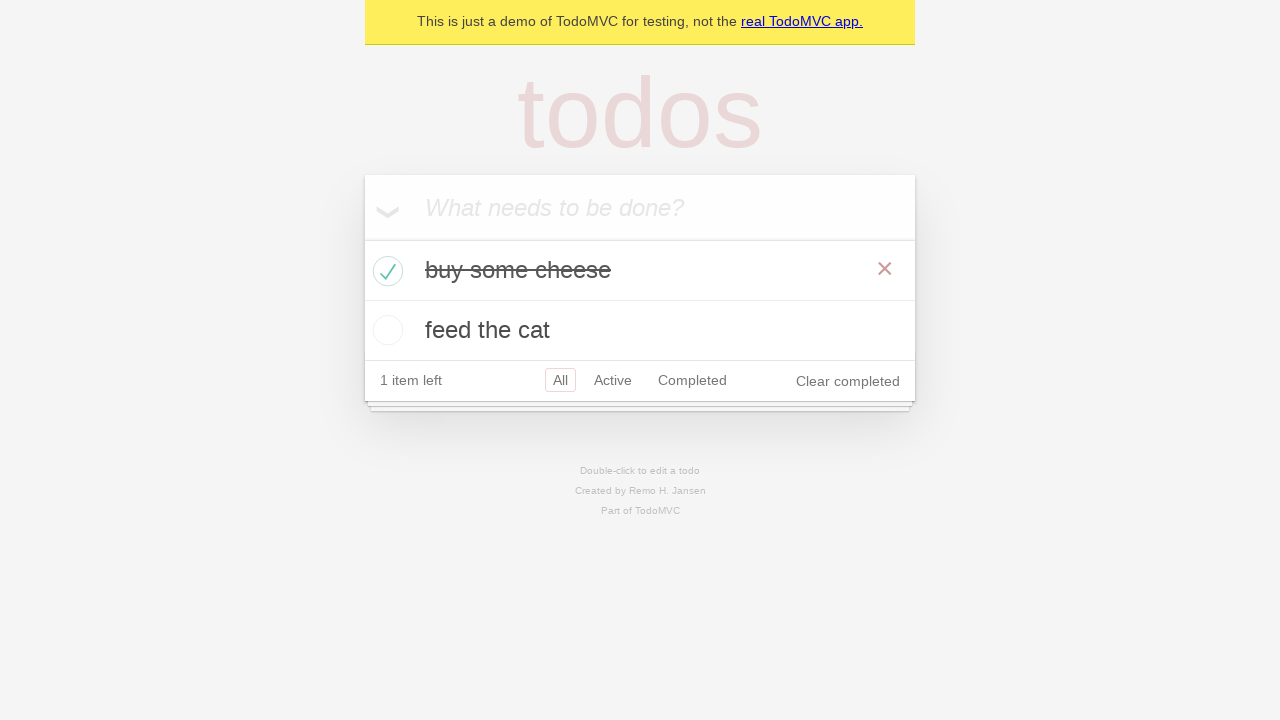

Reloaded the page to test data persistence
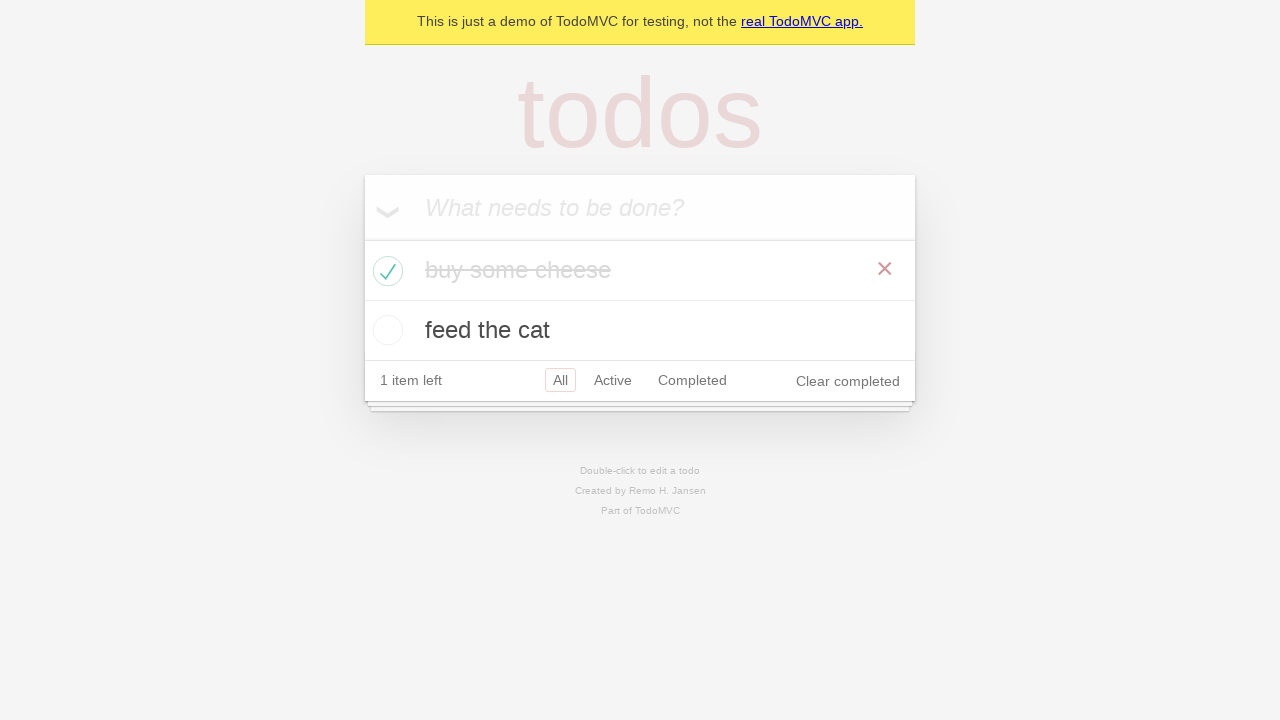

Todo items loaded after page reload, confirming data persistence
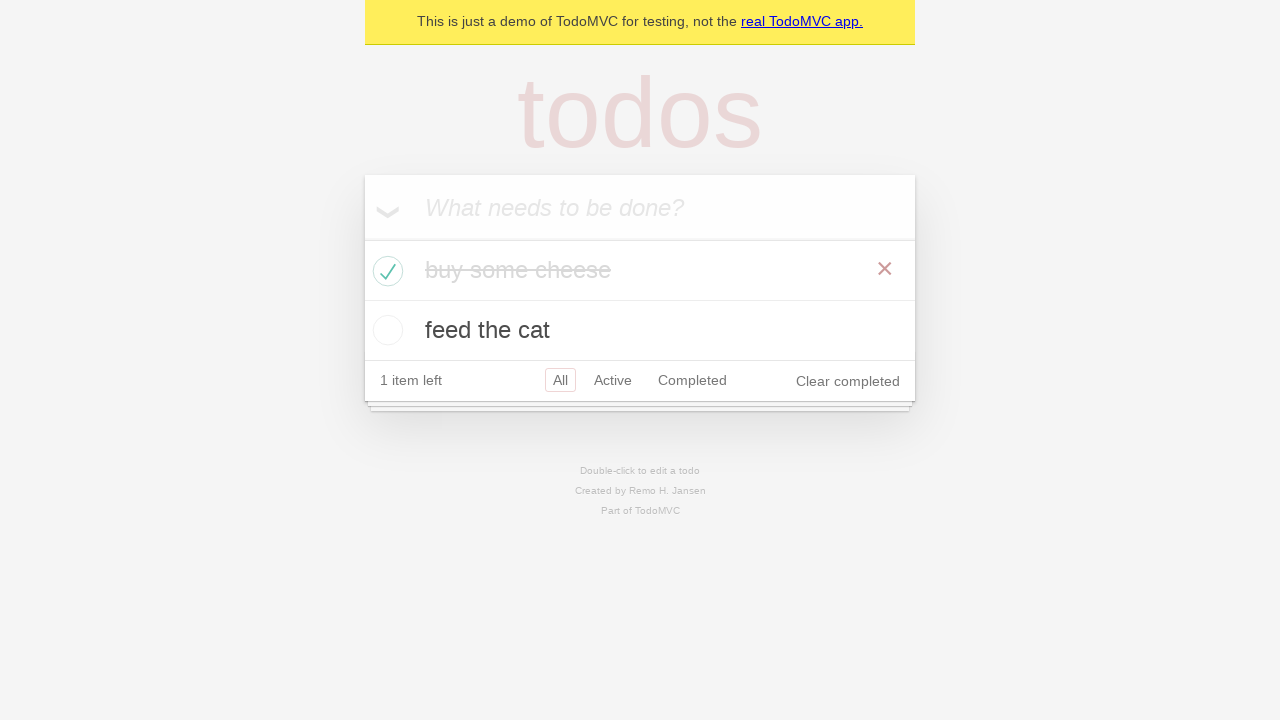

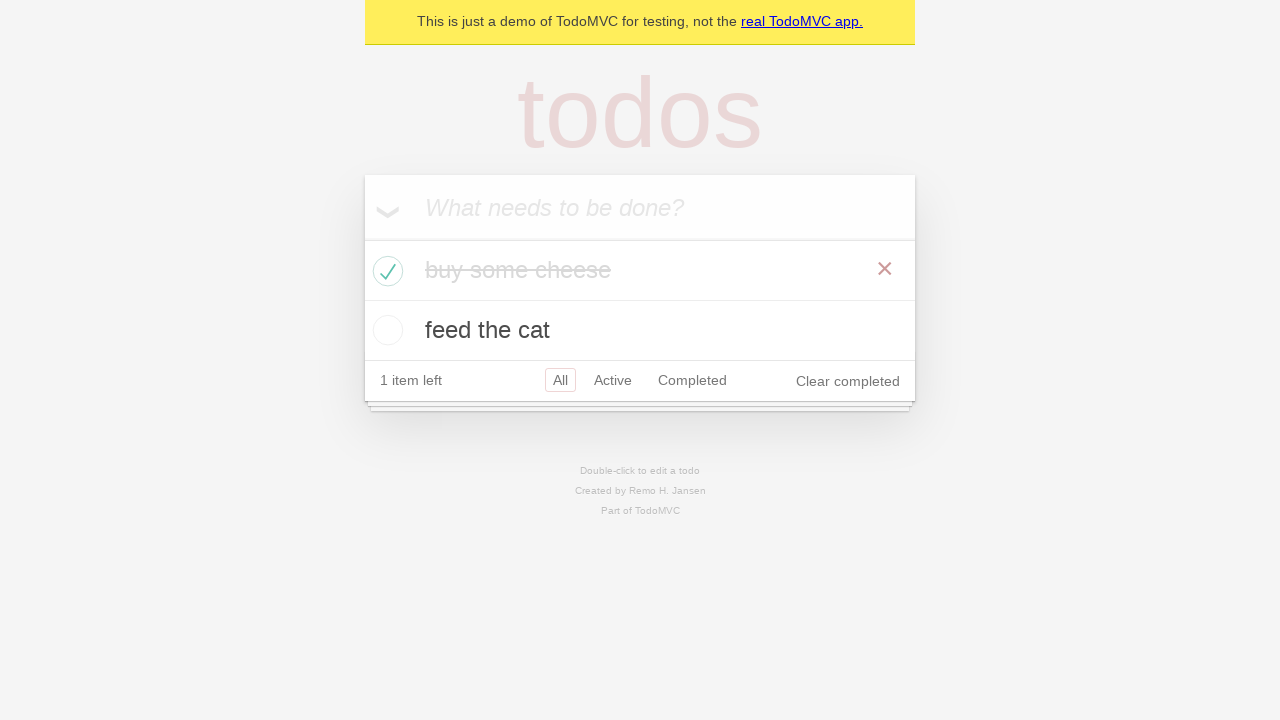